Clicks an enabled button

Starting URL: https://omayo.blogspot.com/

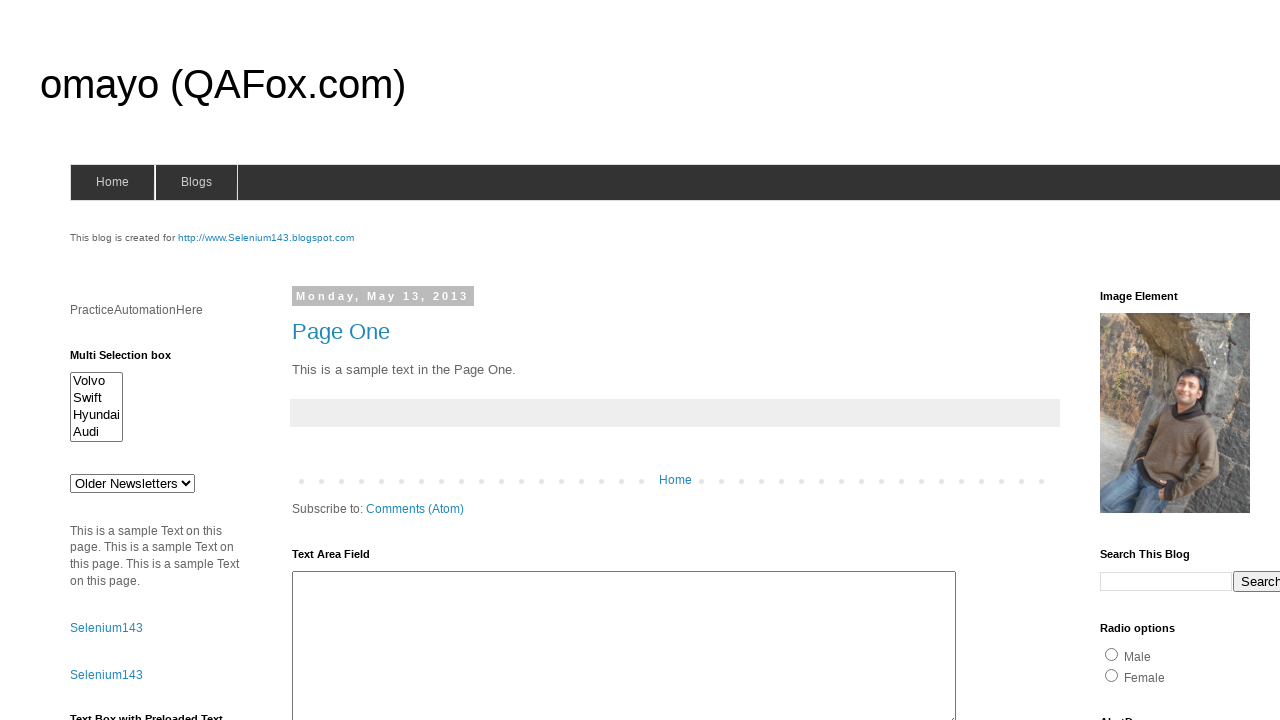

Clicked enabled button #but2 at (100, 361) on #but2
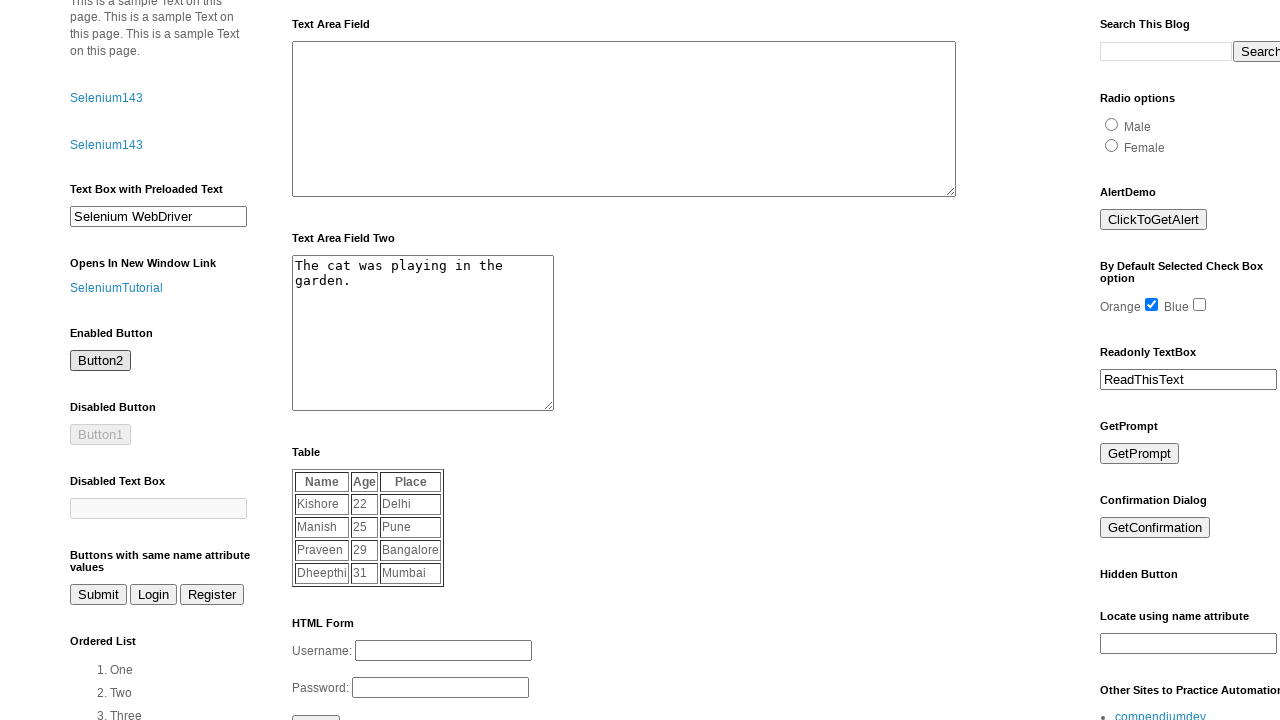

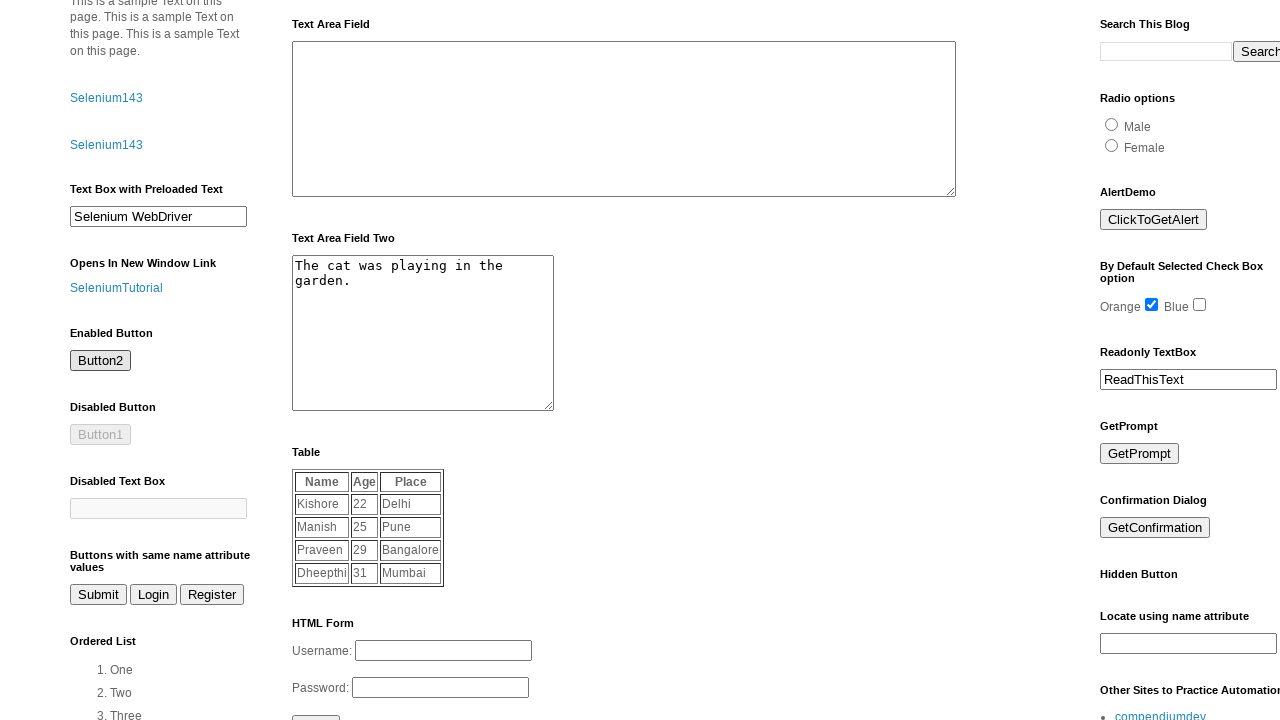